Tests that the counter displays the correct number of todo items as they are added

Starting URL: https://demo.playwright.dev/todomvc

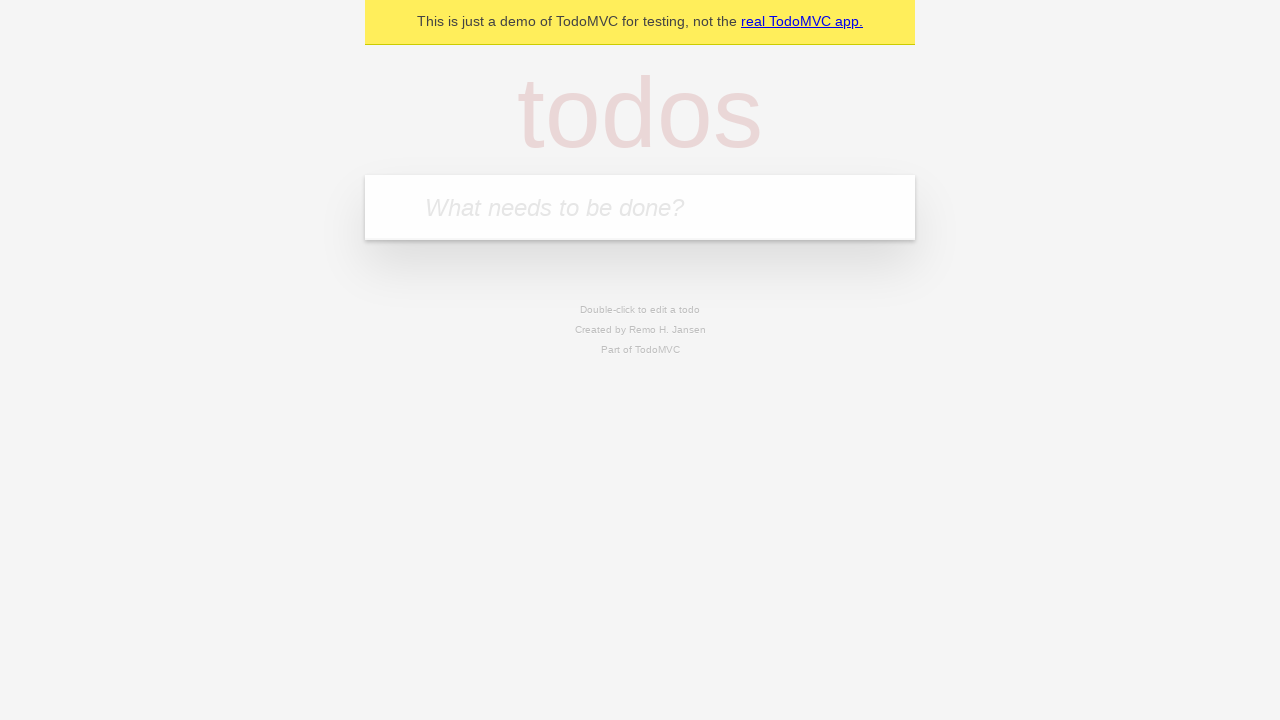

Filled todo input with 'buy some cheese' on internal:attr=[placeholder="What needs to be done?"i]
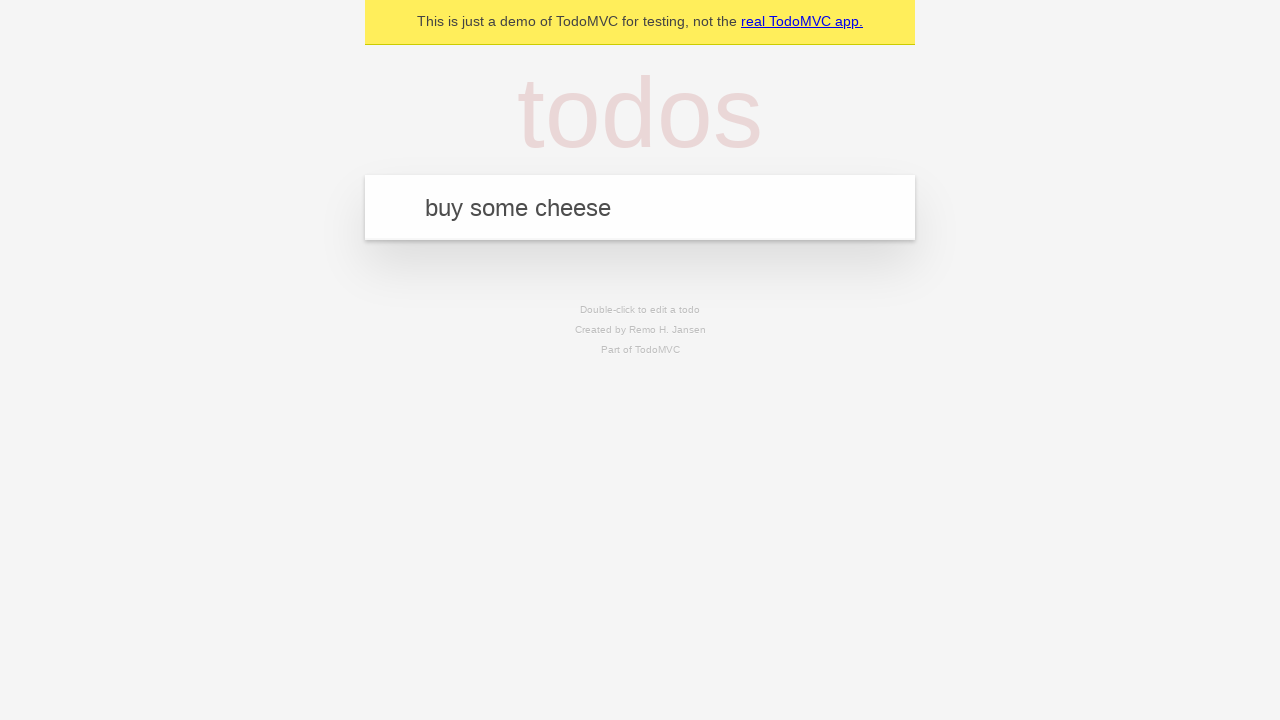

Pressed Enter to add first todo item on internal:attr=[placeholder="What needs to be done?"i]
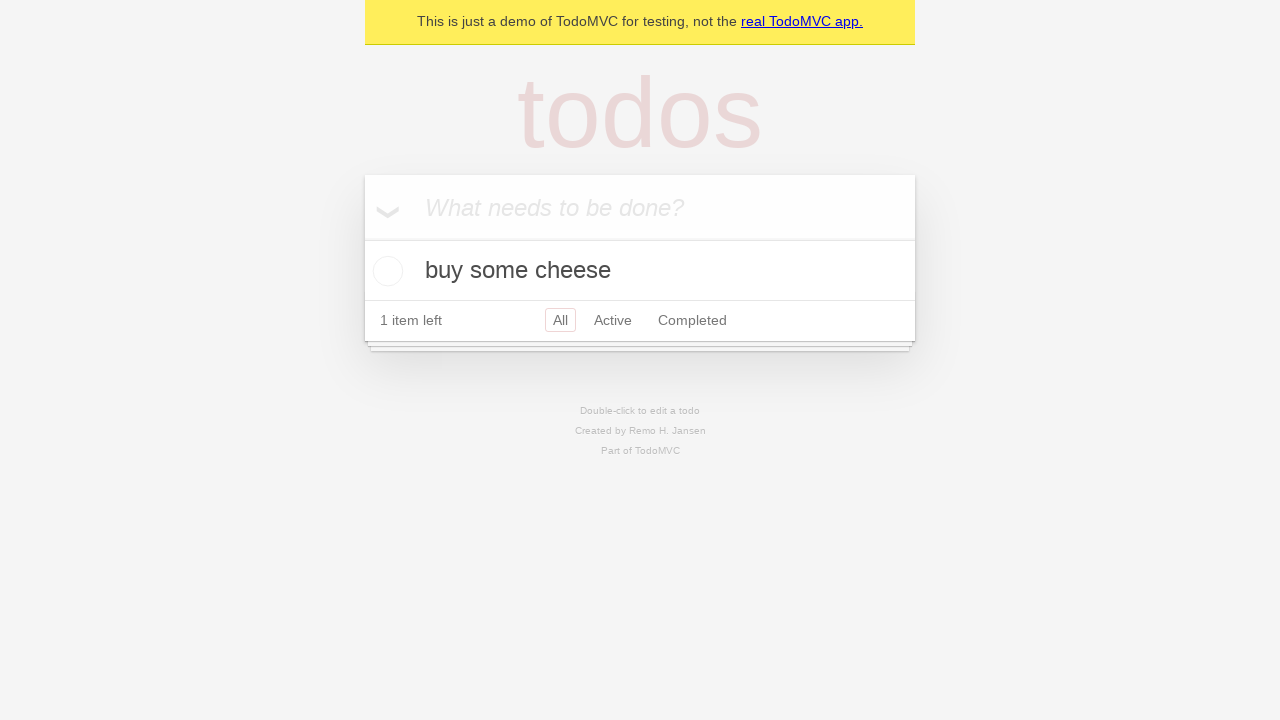

Todo counter element appeared on page
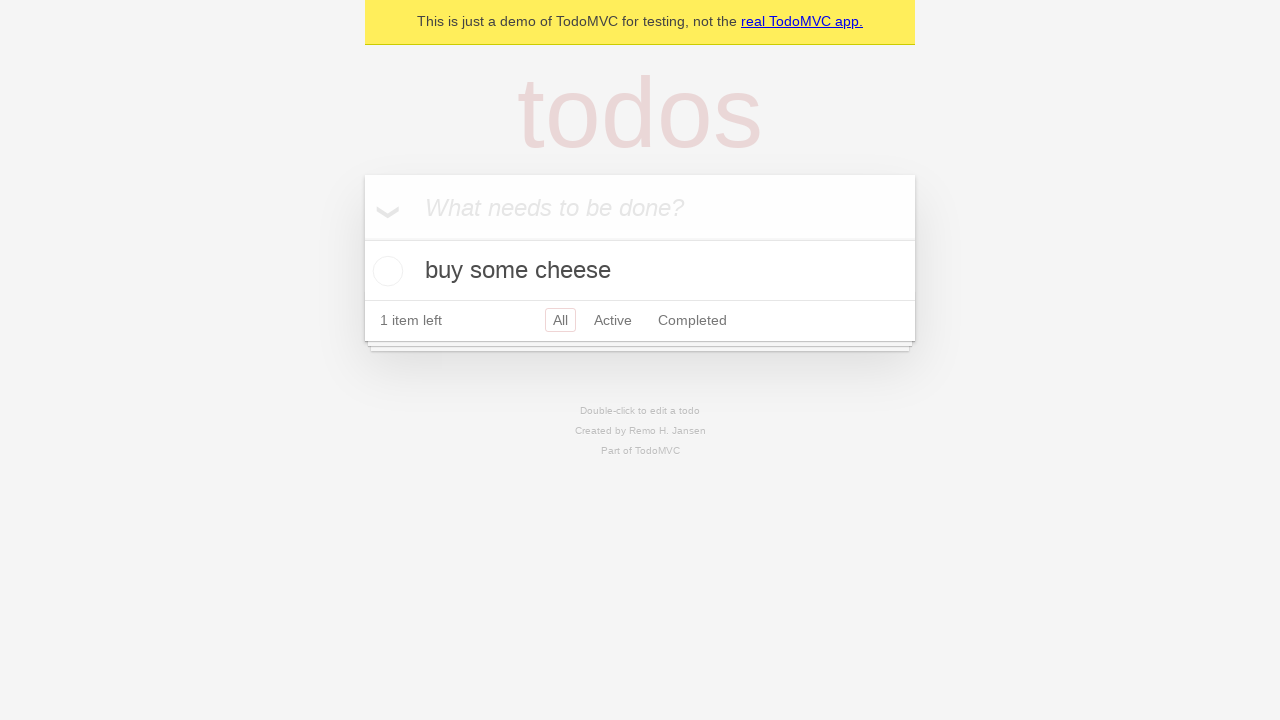

Filled todo input with 'feed the cat' on internal:attr=[placeholder="What needs to be done?"i]
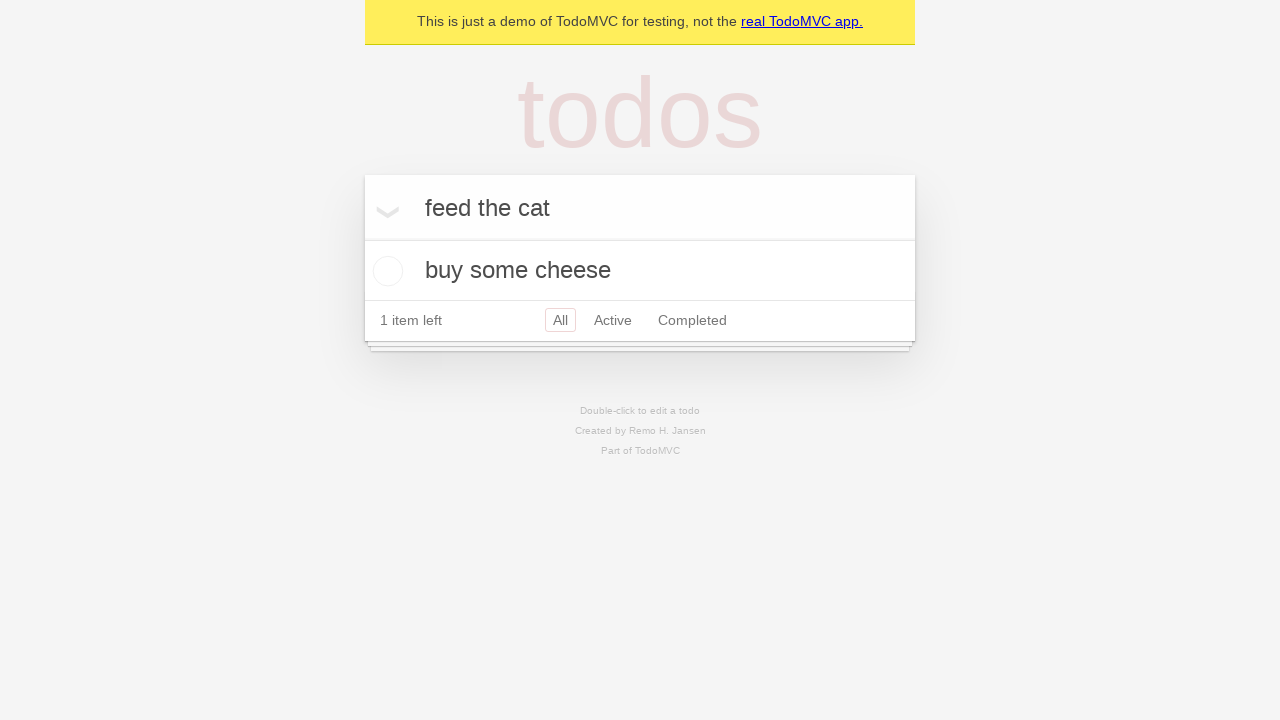

Pressed Enter to add second todo item on internal:attr=[placeholder="What needs to be done?"i]
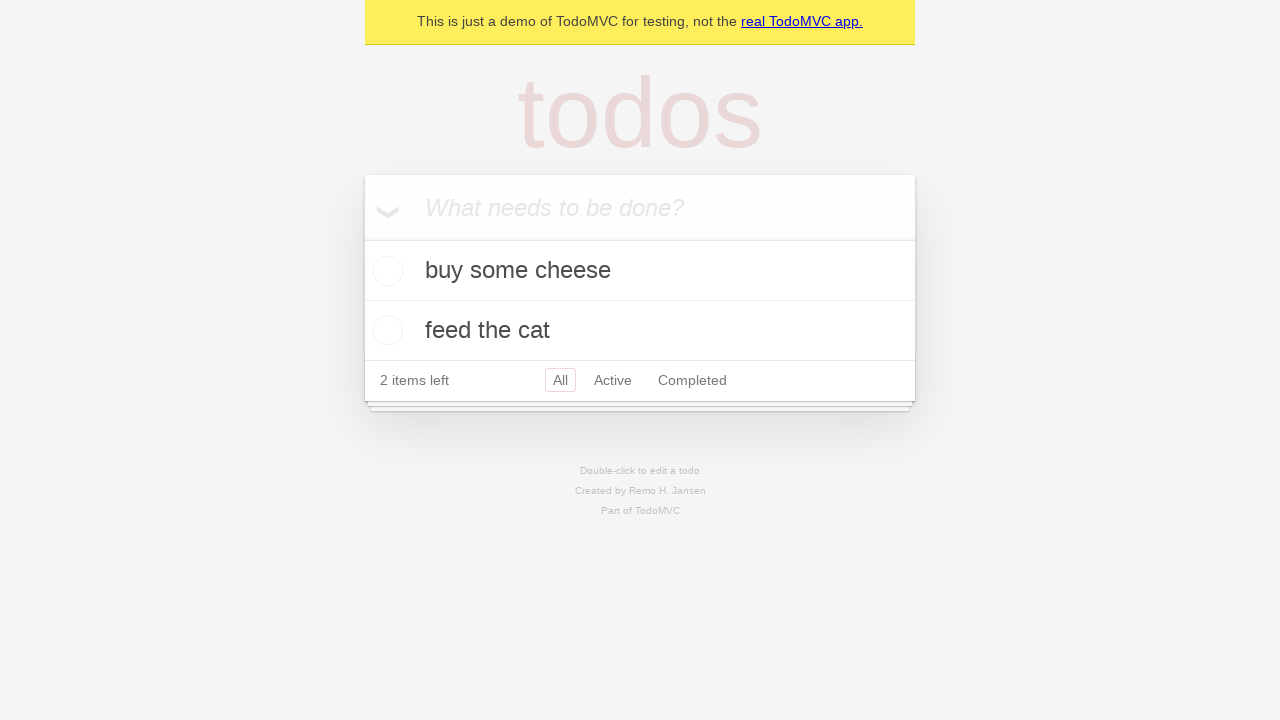

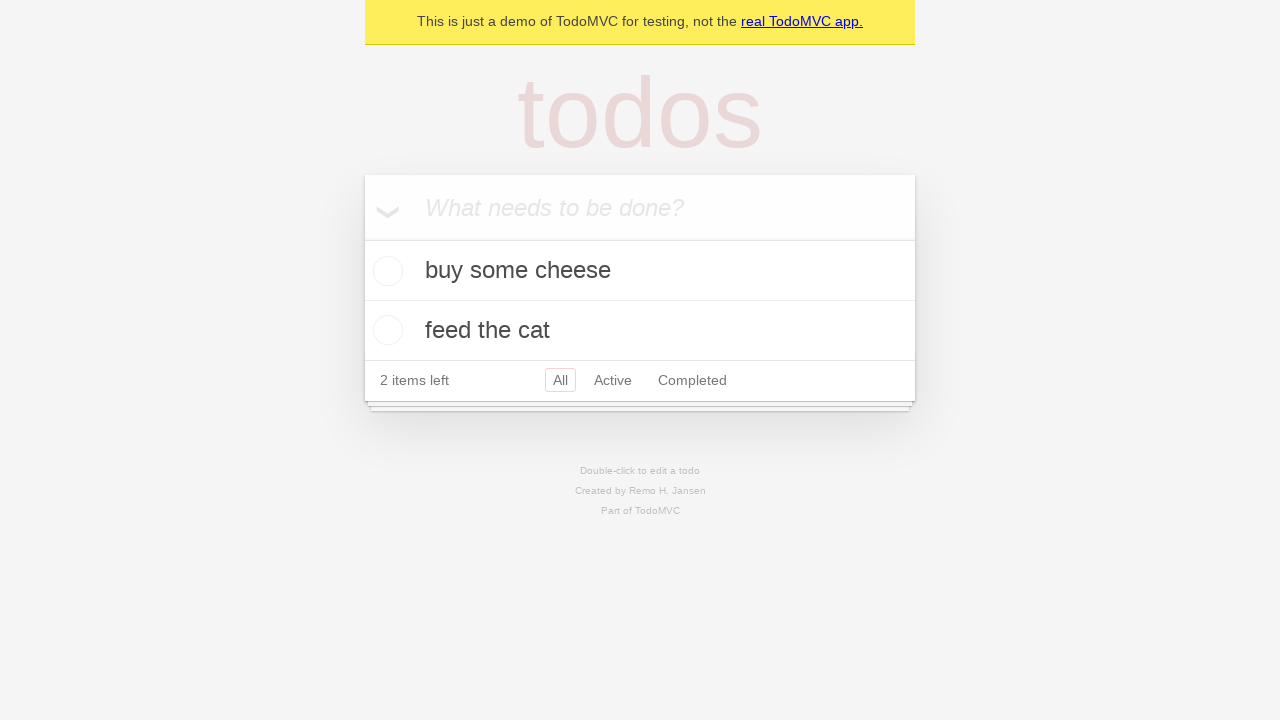